Tests that edits are cancelled when pressing Escape key

Starting URL: https://demo.playwright.dev/todomvc

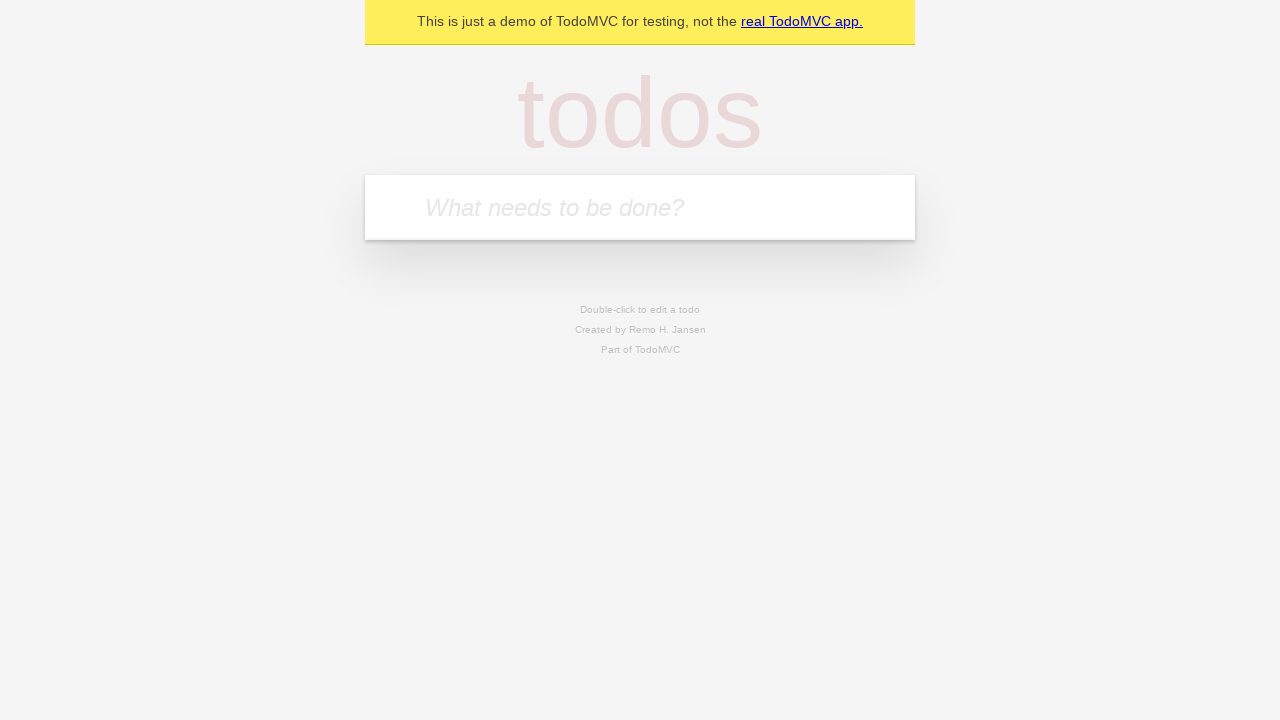

Filled first todo input with 'buy some cheese' on .new-todo
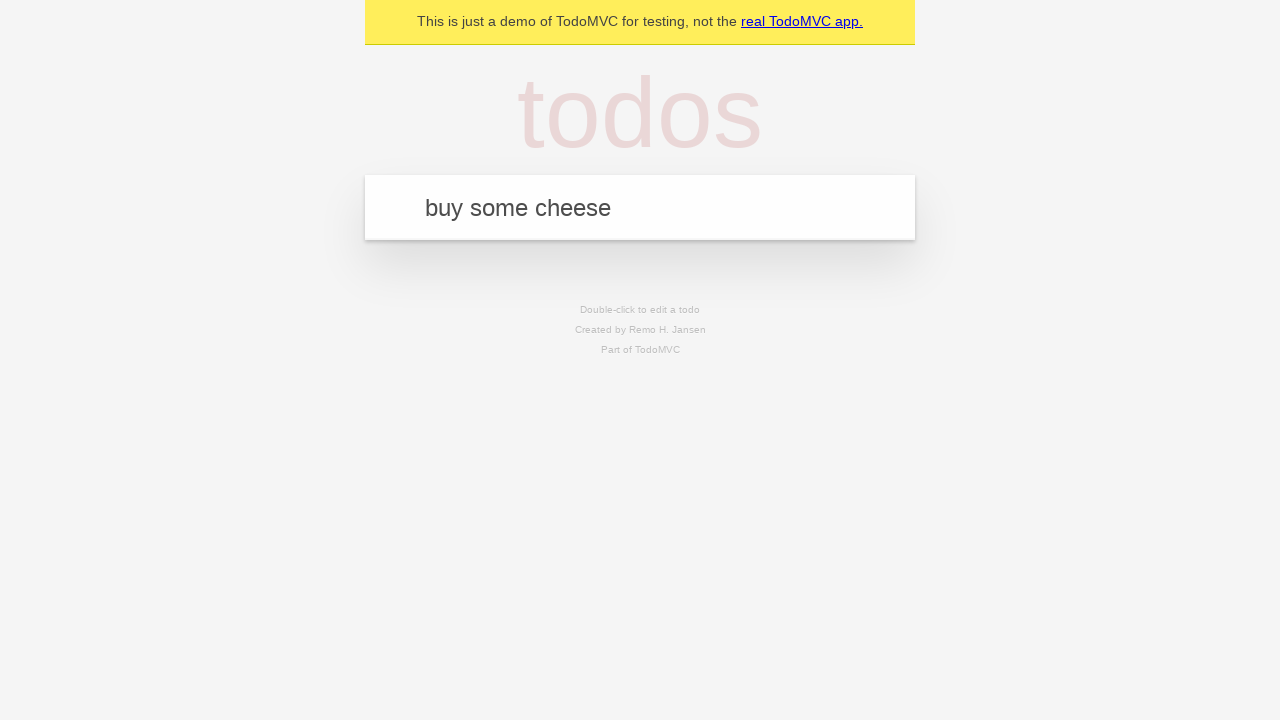

Pressed Enter to create first todo on .new-todo
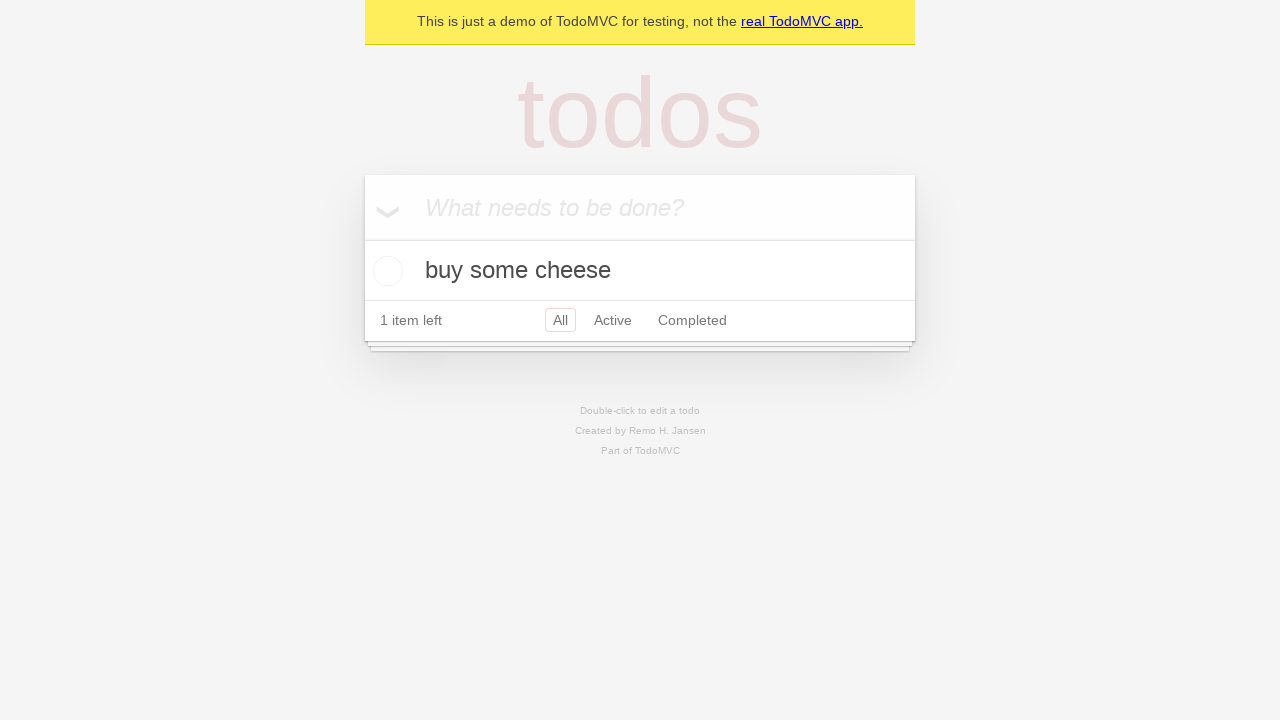

Filled second todo input with 'feed the cat' on .new-todo
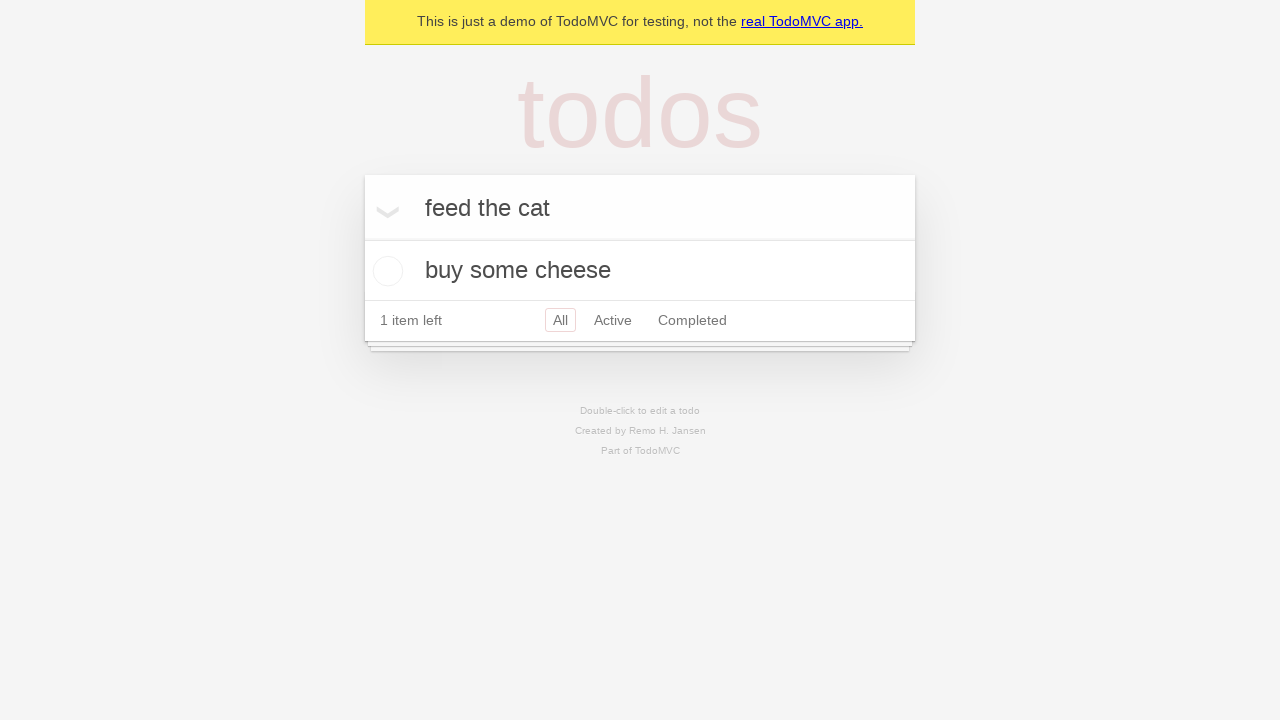

Pressed Enter to create second todo on .new-todo
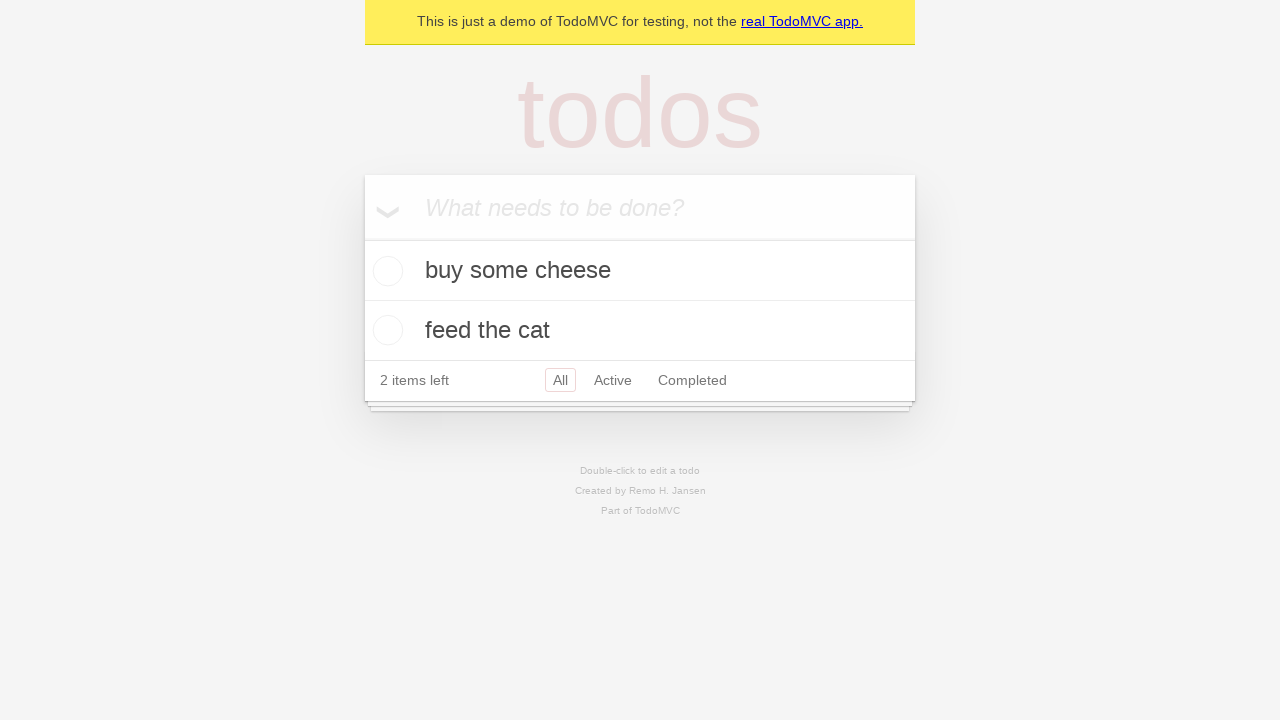

Filled third todo input with 'book a doctors appointment' on .new-todo
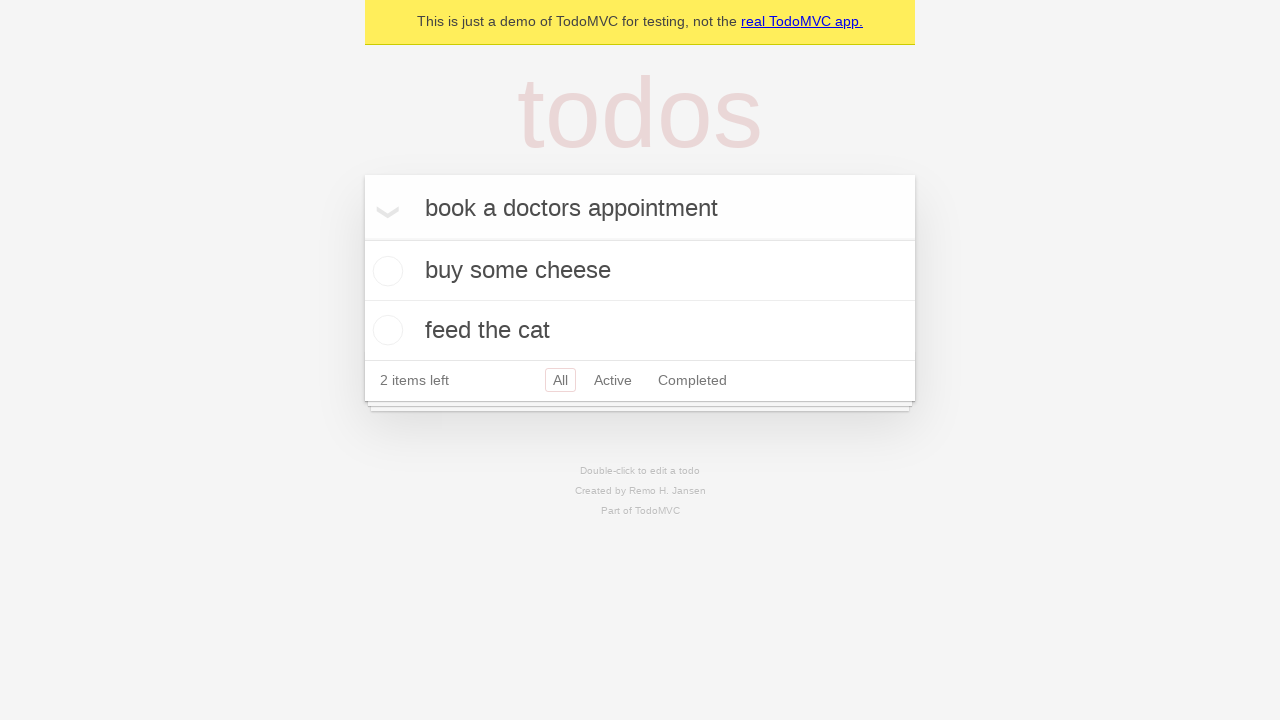

Pressed Enter to create third todo on .new-todo
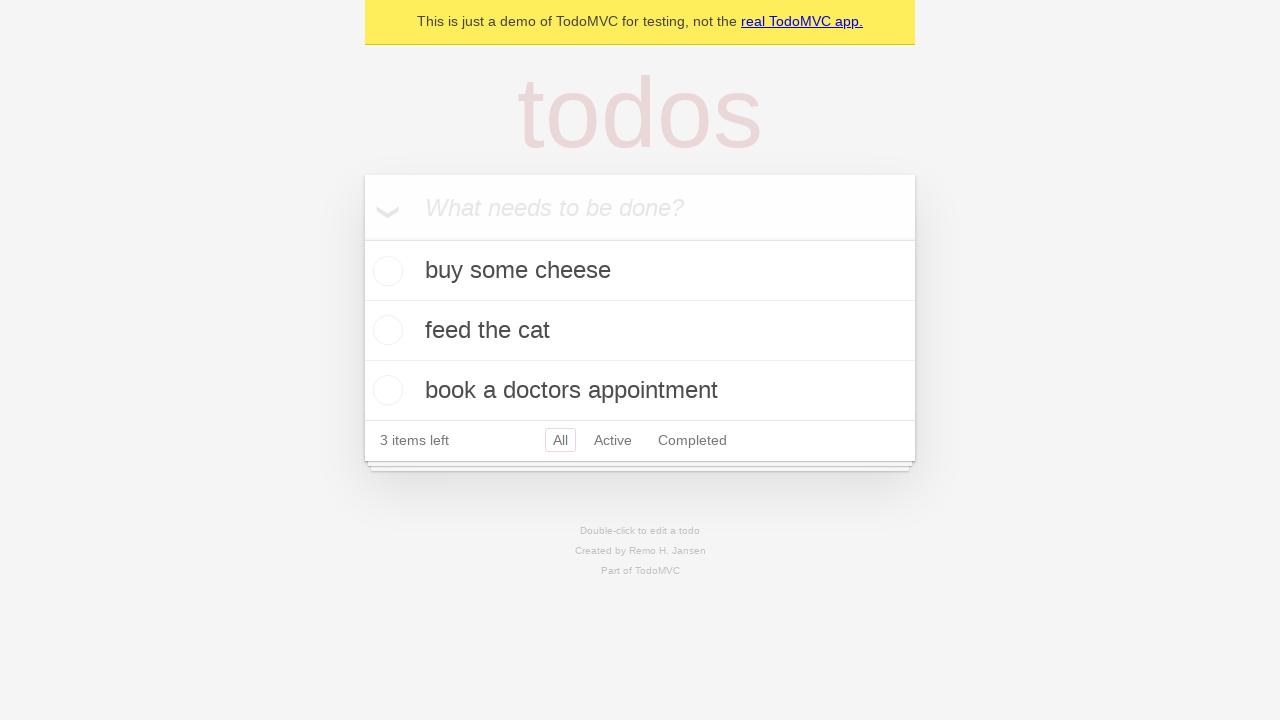

Double-clicked second todo item to enter edit mode at (640, 331) on .todo-list li >> nth=1
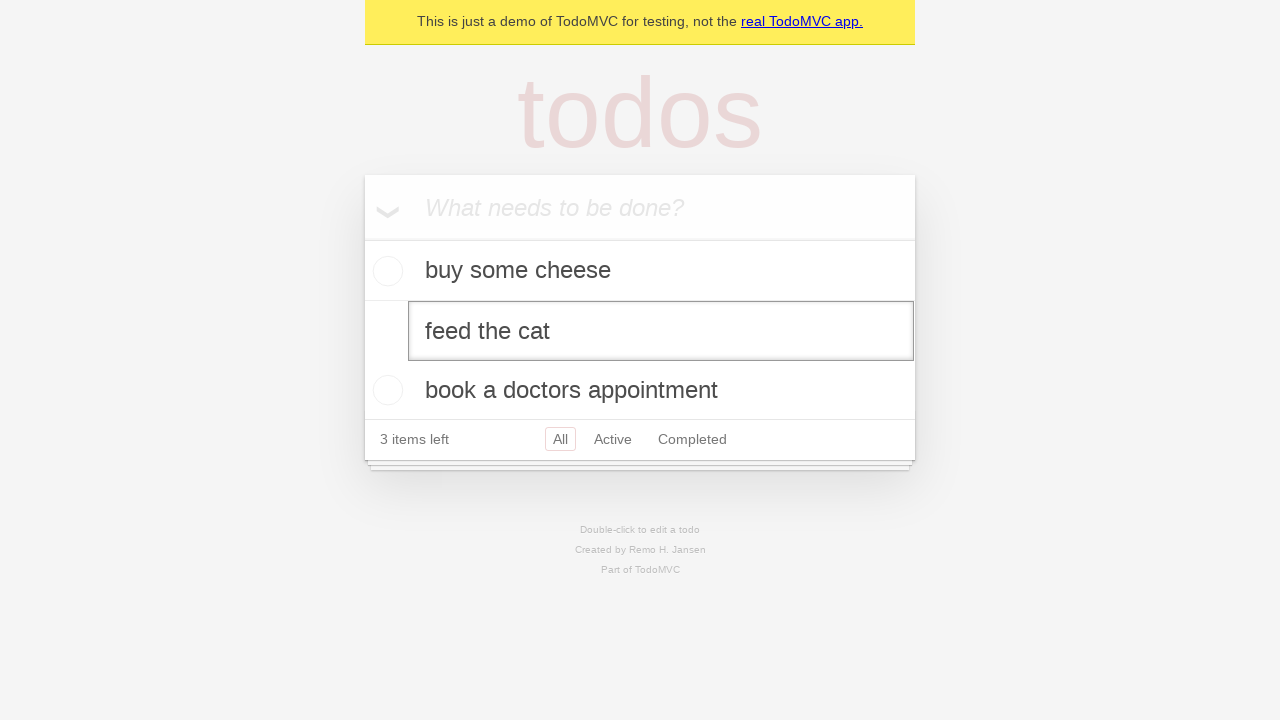

Pressed Escape to cancel edit on second todo on .todo-list li >> nth=1 >> .edit
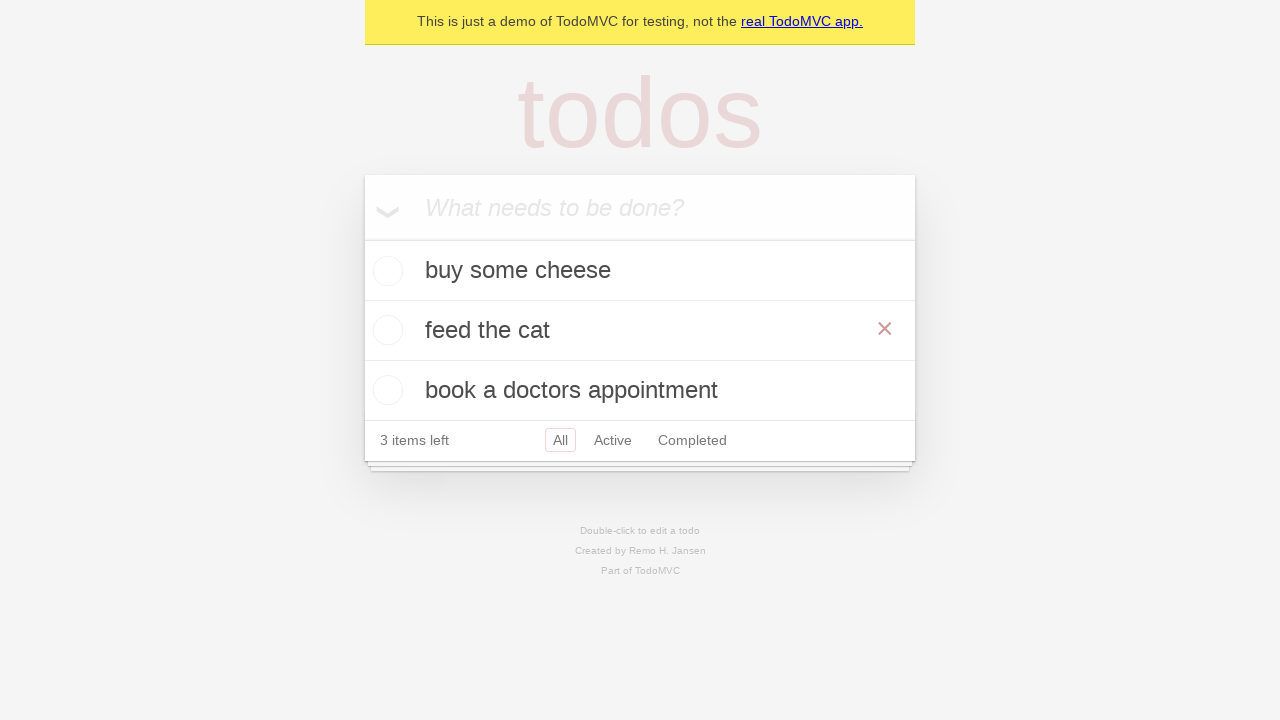

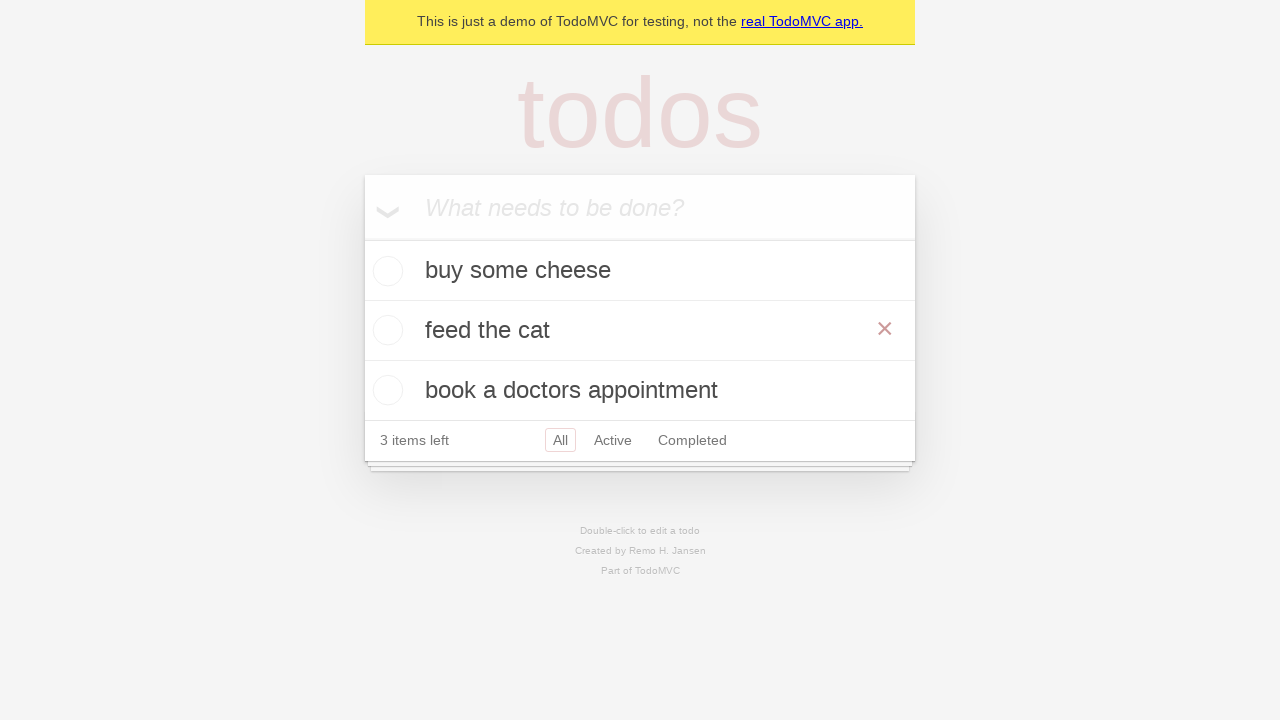